Tests clicking the JS Prompt button, entering text, but dismissing the prompt, then verifies the result shows null

Starting URL: http://the-internet.herokuapp.com/javascript_alerts

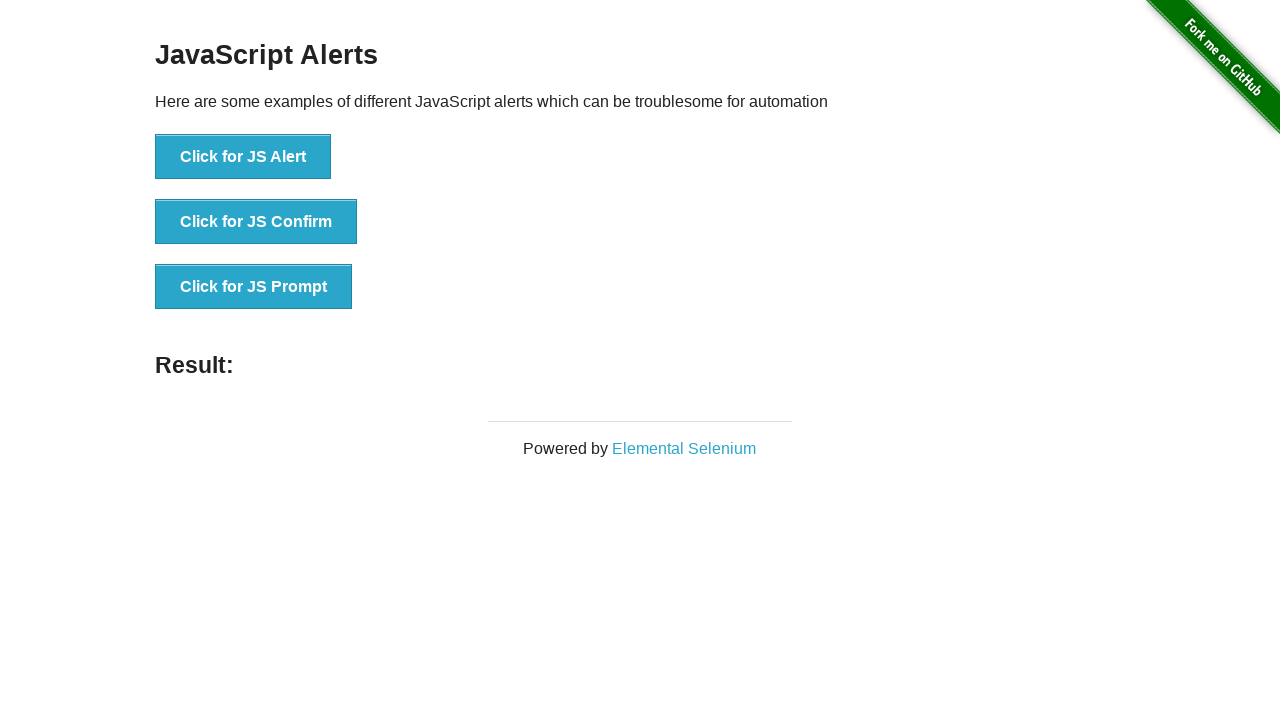

Set up dialog handler to dismiss the prompt
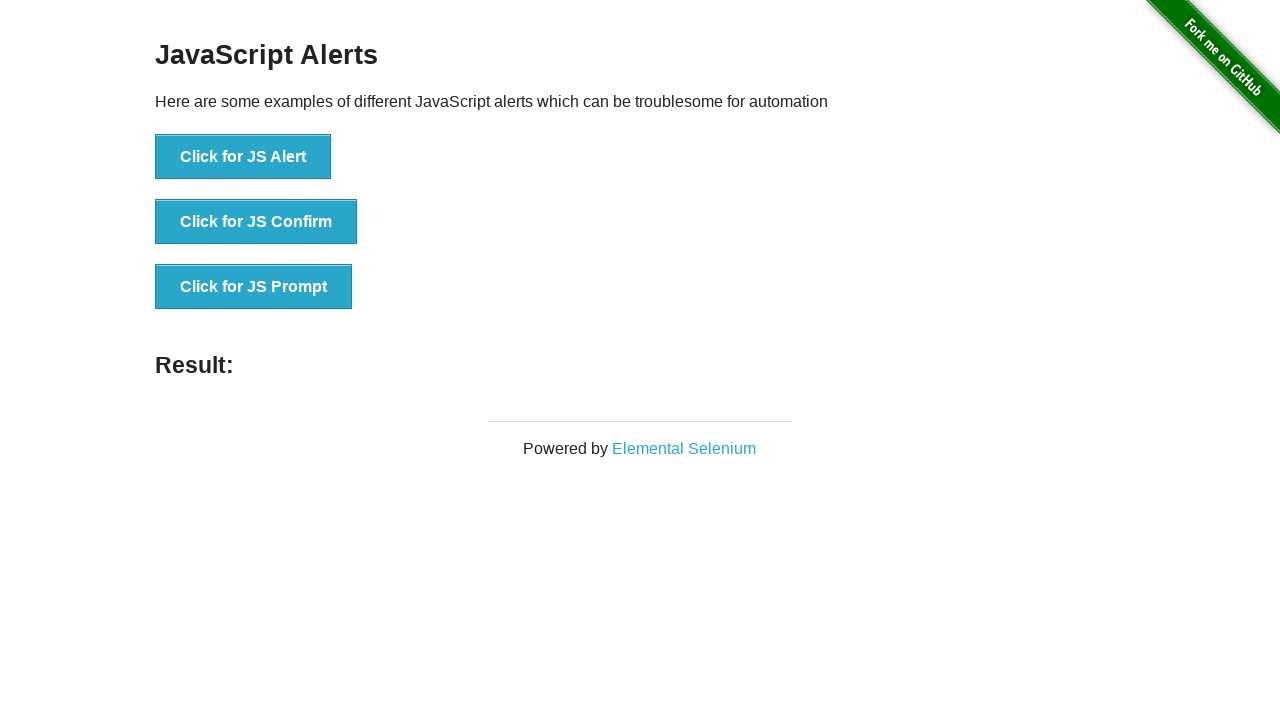

Clicked the JS Prompt button at (254, 287) on xpath=//button[text()='Click for JS Prompt']
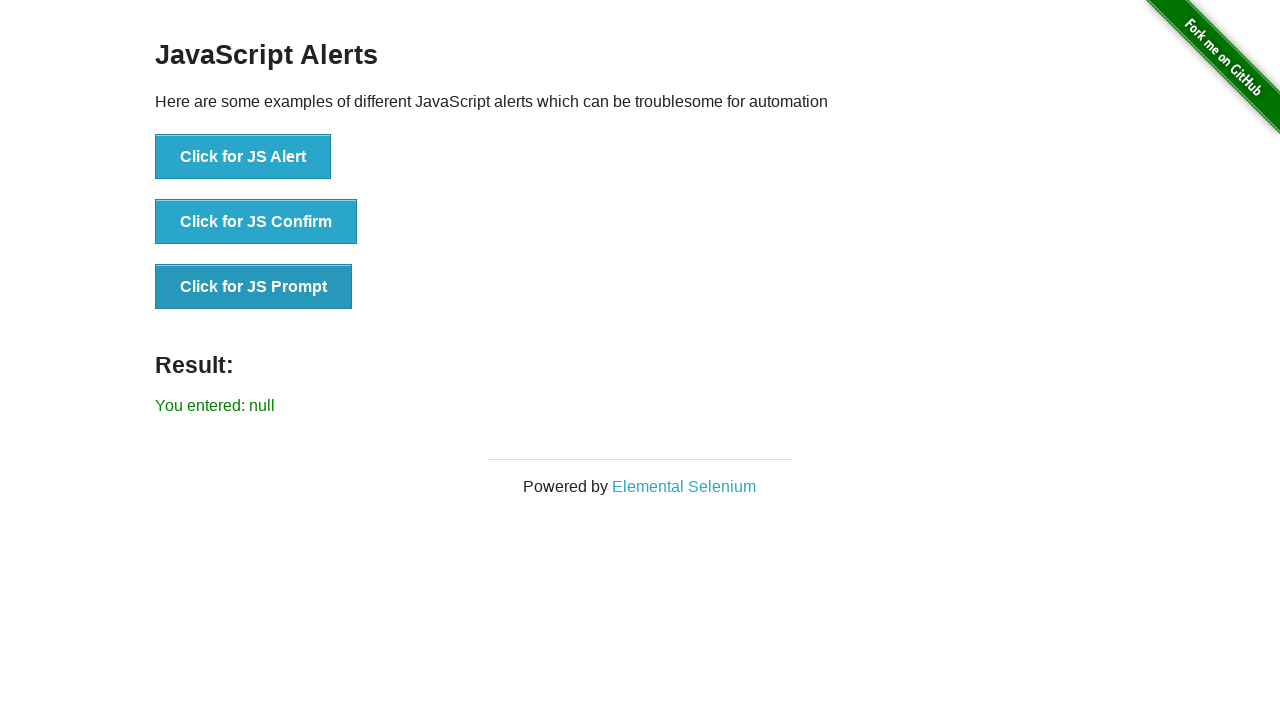

Result text element loaded after dismissing prompt
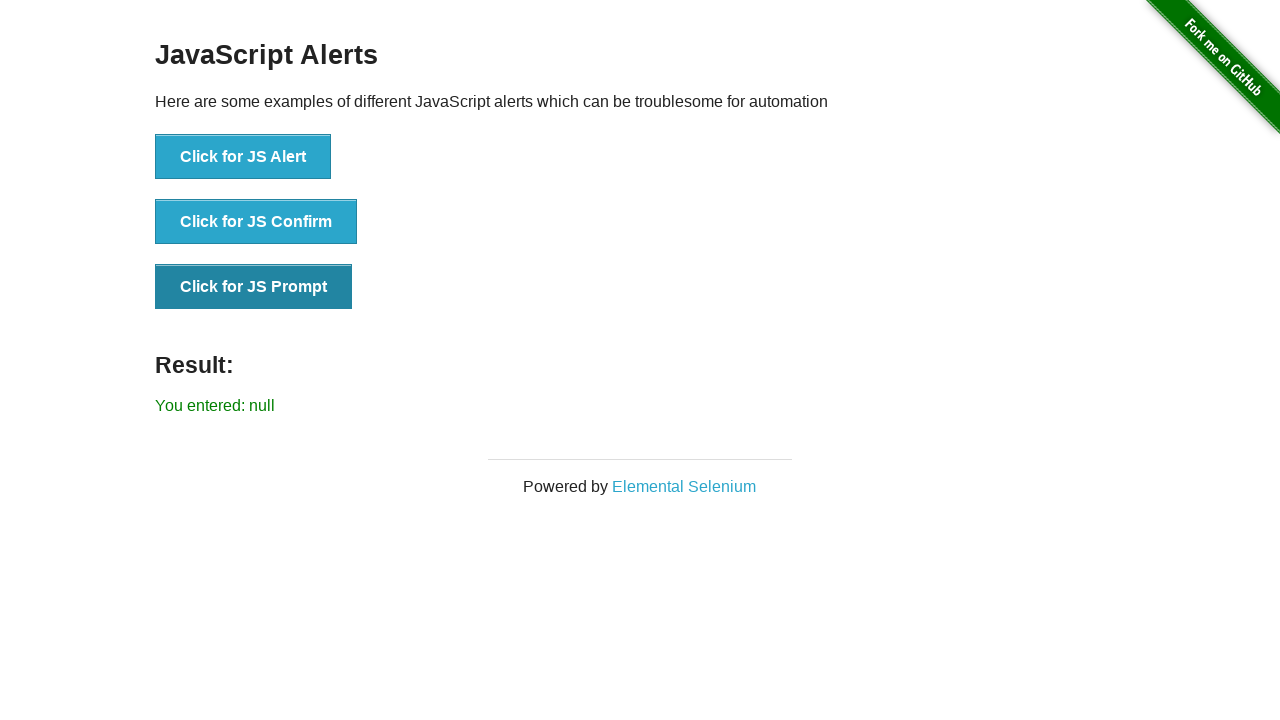

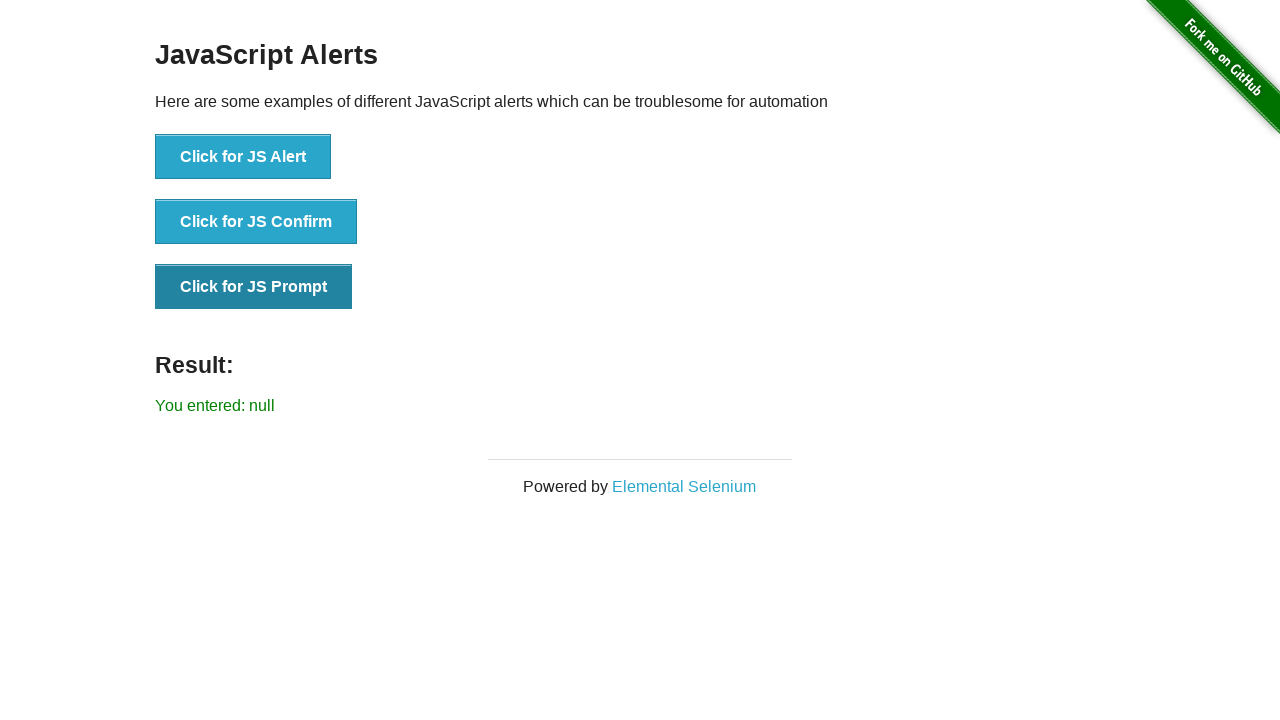